Tests navigation to the registration page by clicking the registration link and verifying the URL changes appropriately

Starting URL: https://qa.koel.app

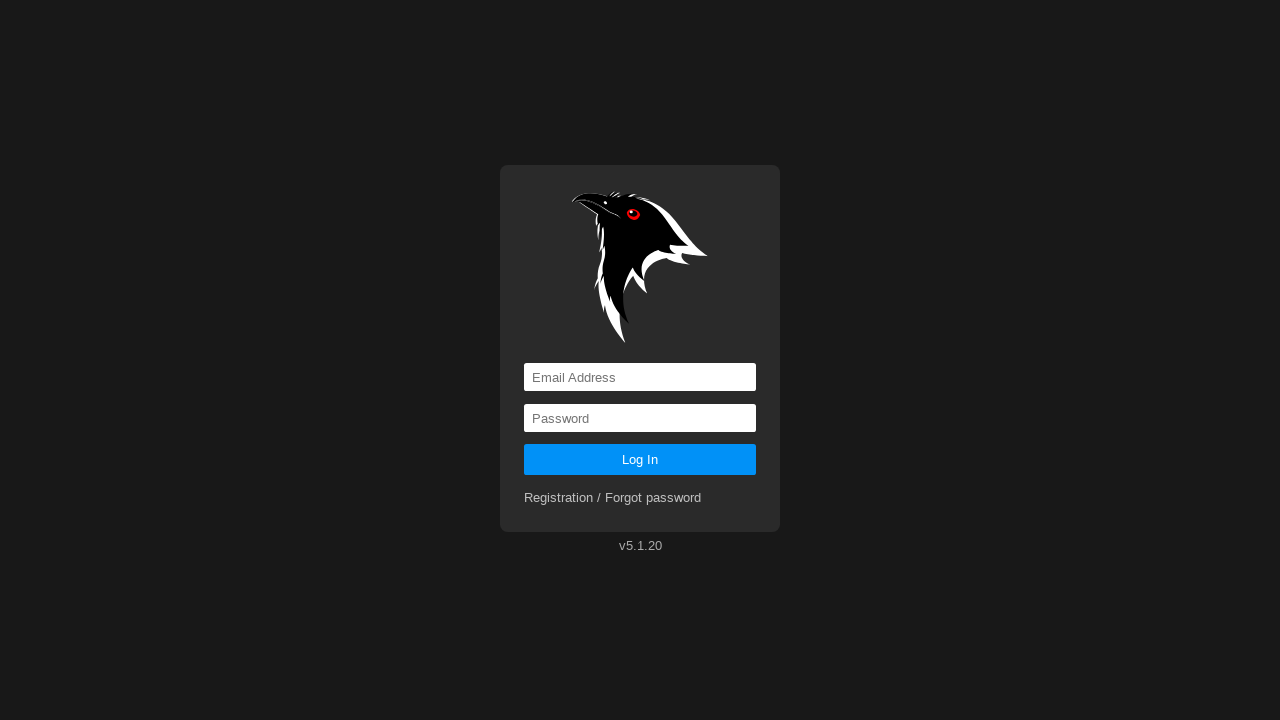

Clicked on registration link at (613, 498) on a[href='registration']
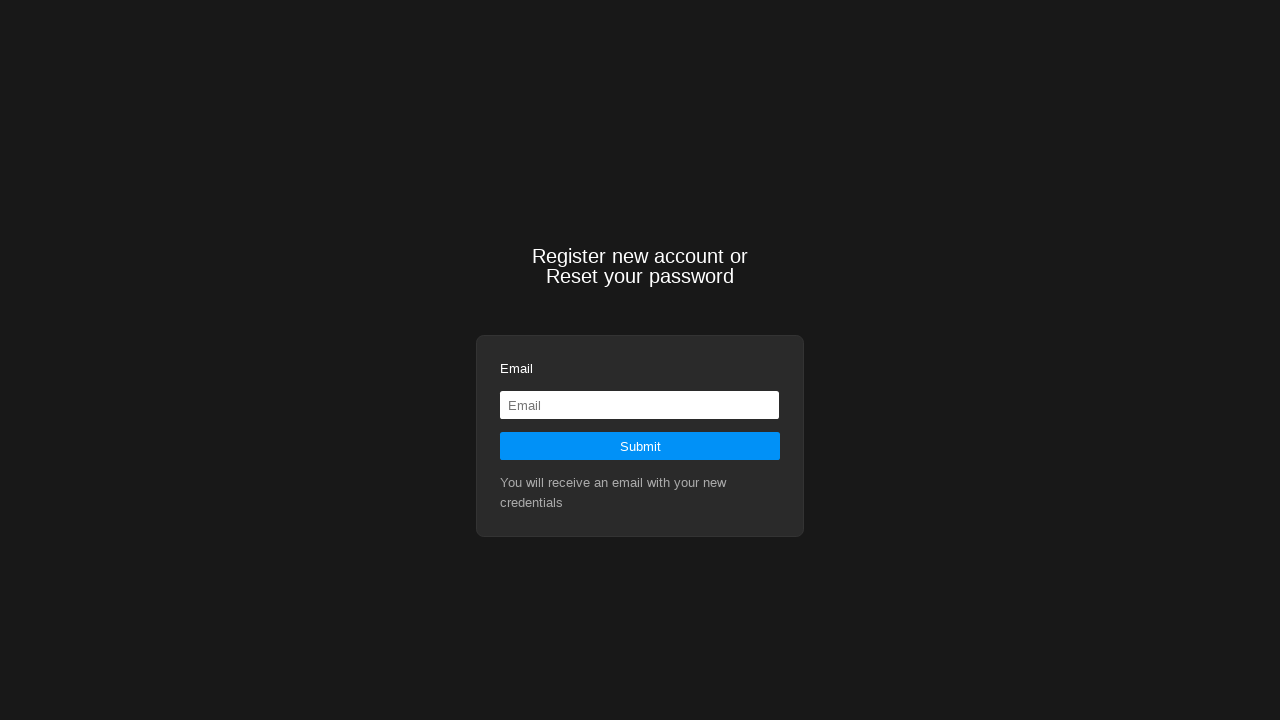

Waited for page to load (networkidle)
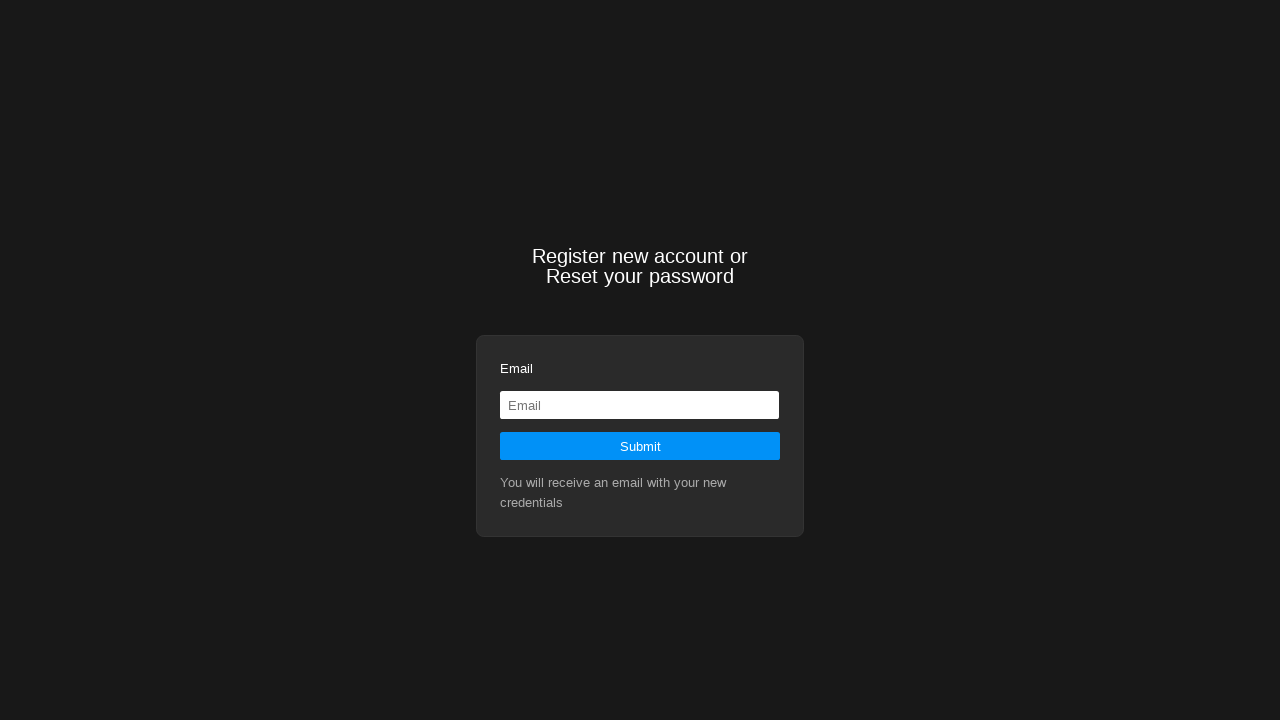

Verified URL contains 'registration' or equals base URL
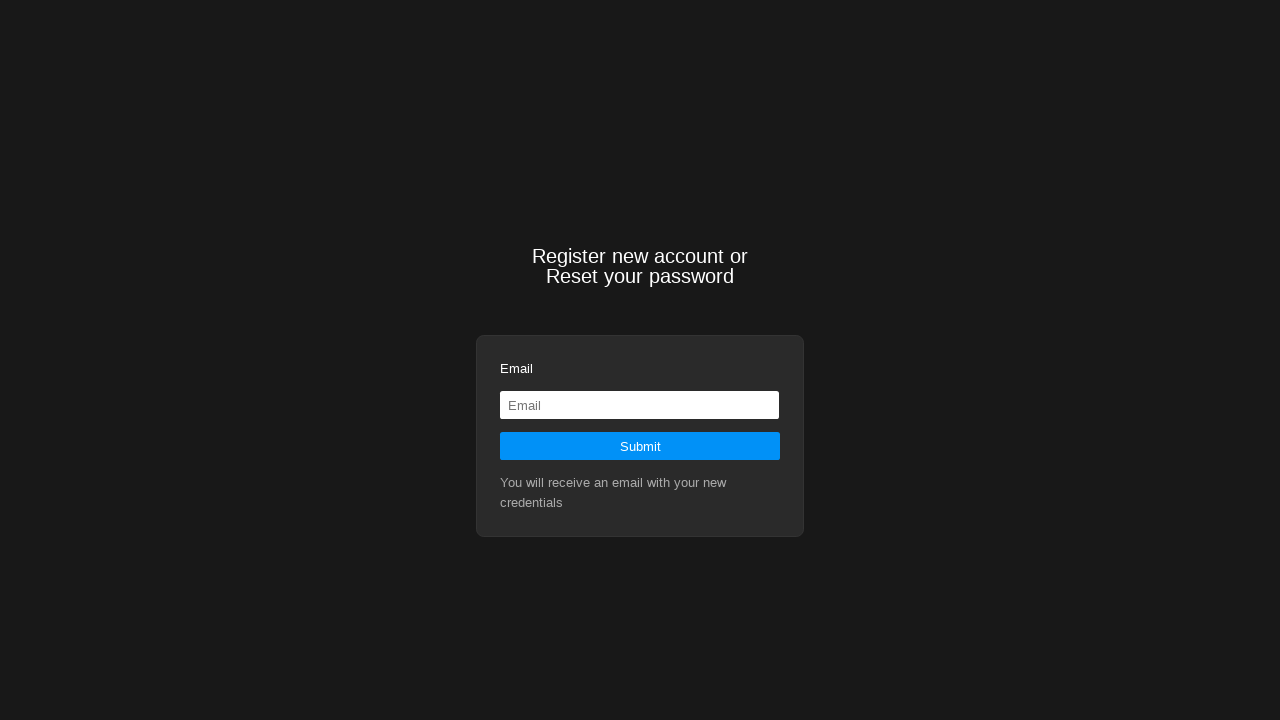

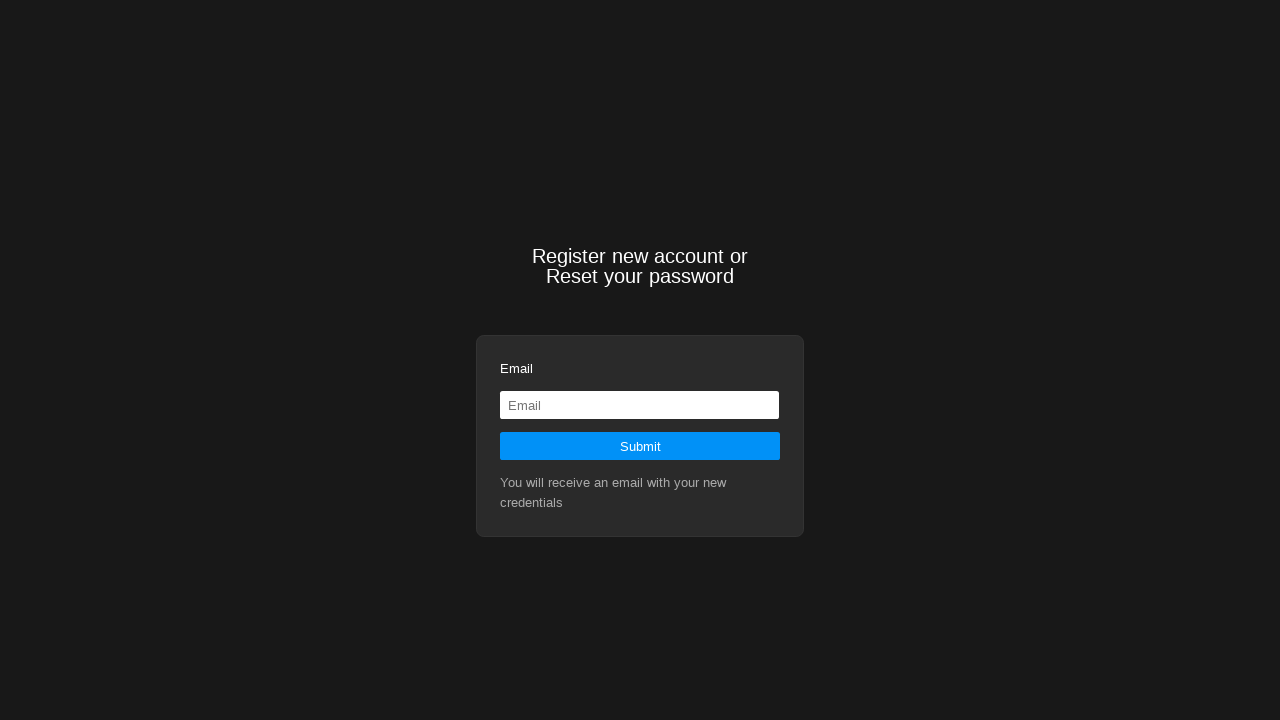